Navigates to Inside Airbnb data page and clicks on a listings.csv download link for a specified city

Starting URL: http://insideairbnb.com/get-the-data.html

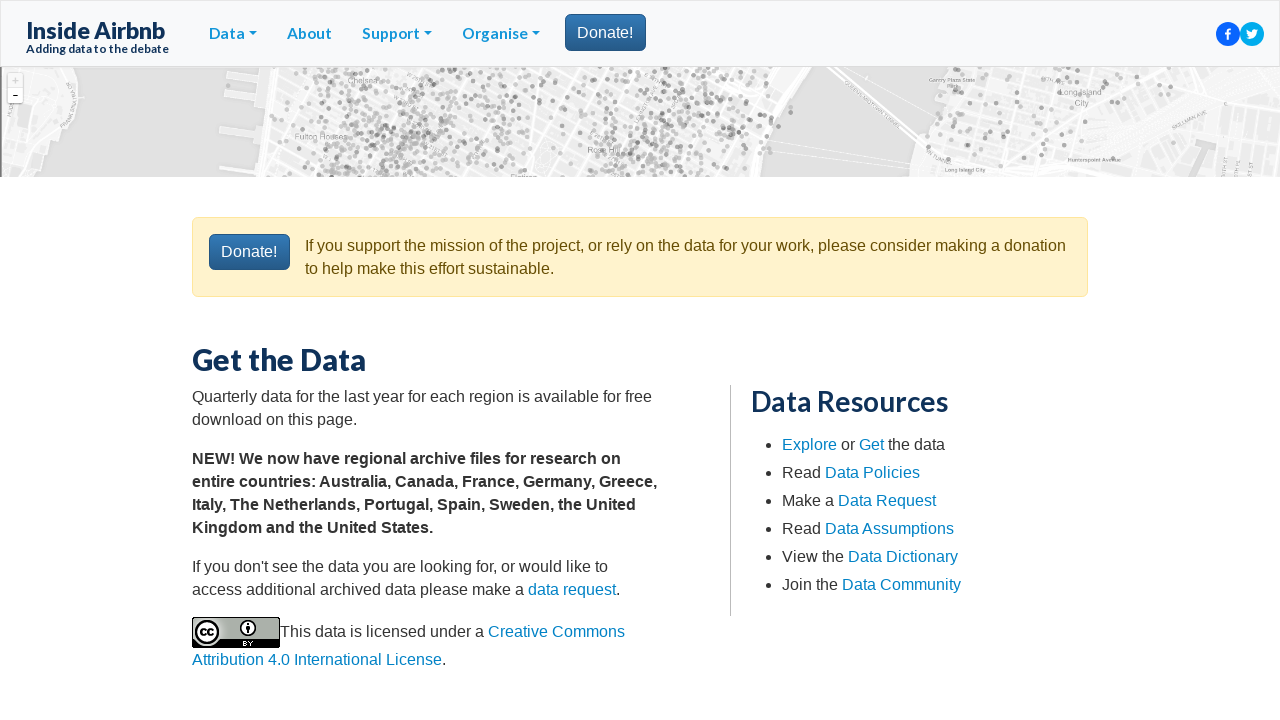

Waited for page to reach networkidle load state
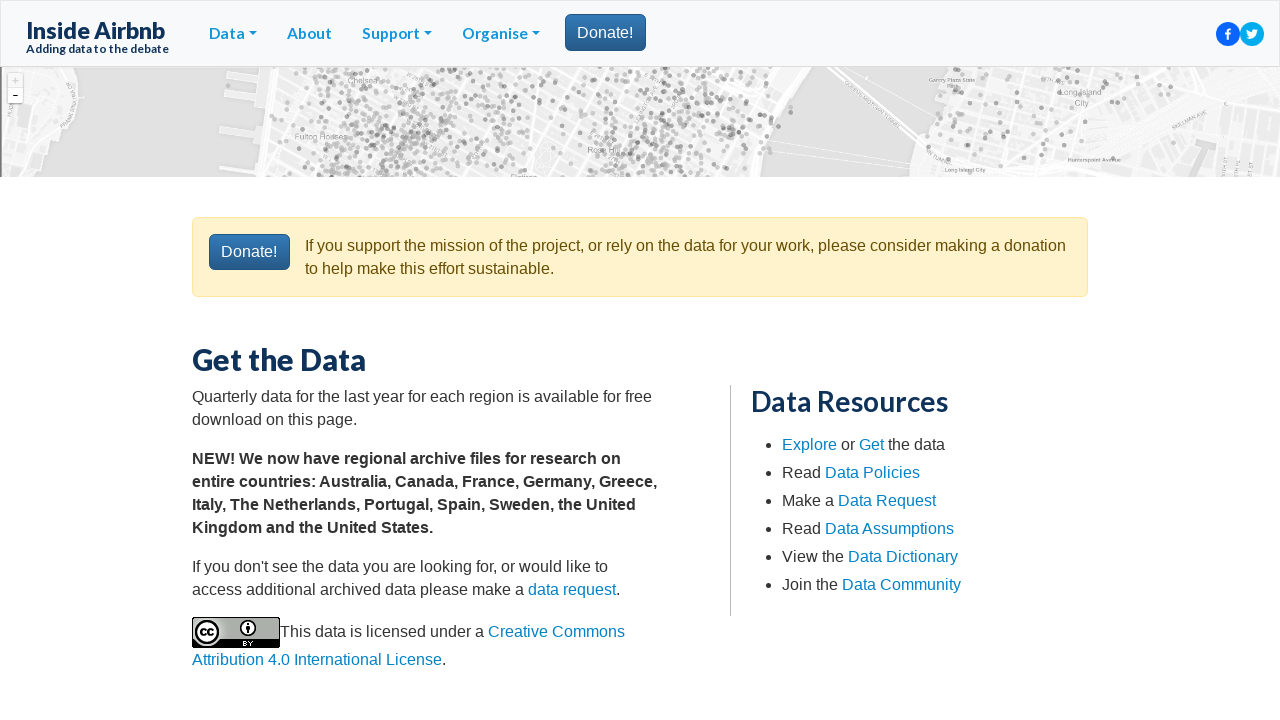

Waited 2 seconds for page stabilization
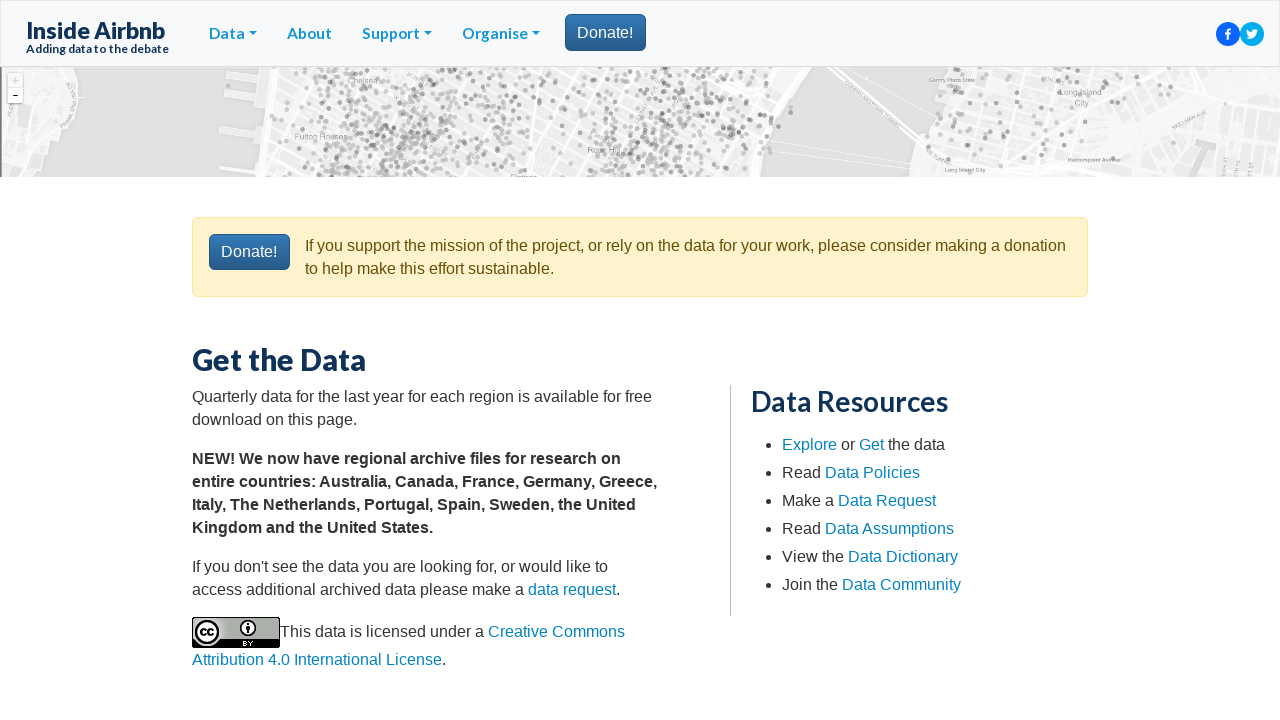

Found all links on the page
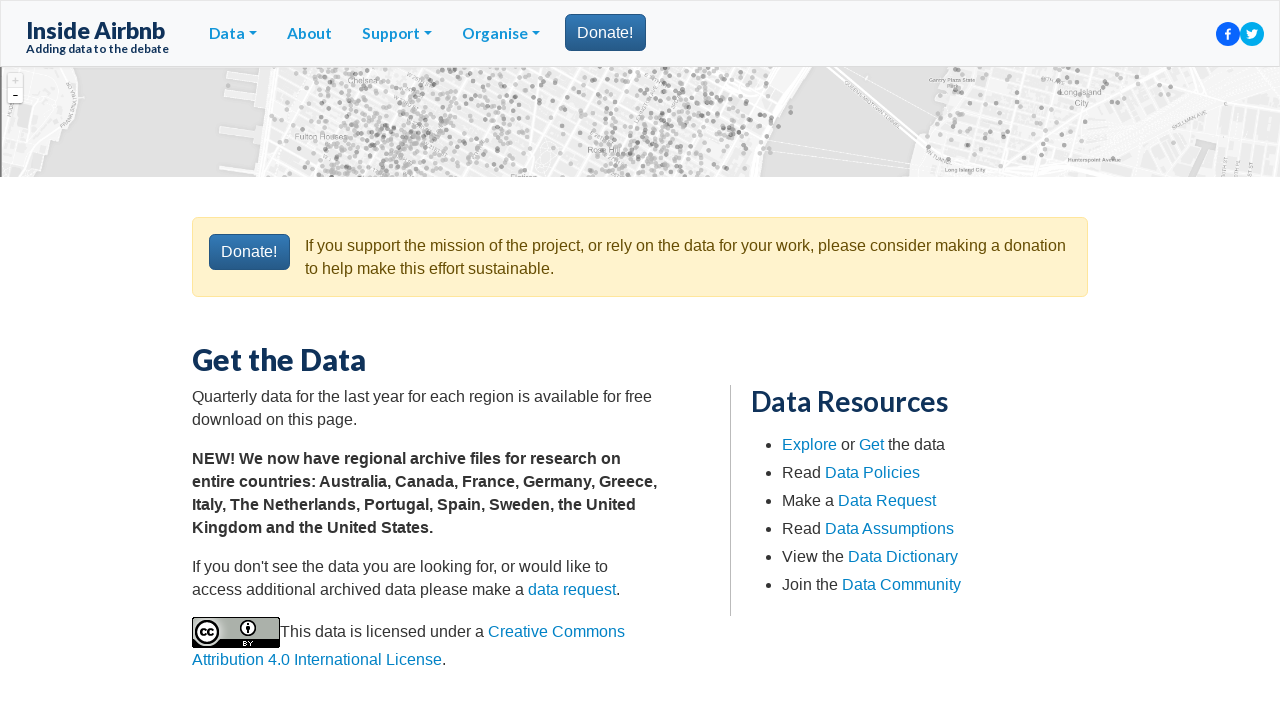

Scrolled listings.csv link for Seattle into view
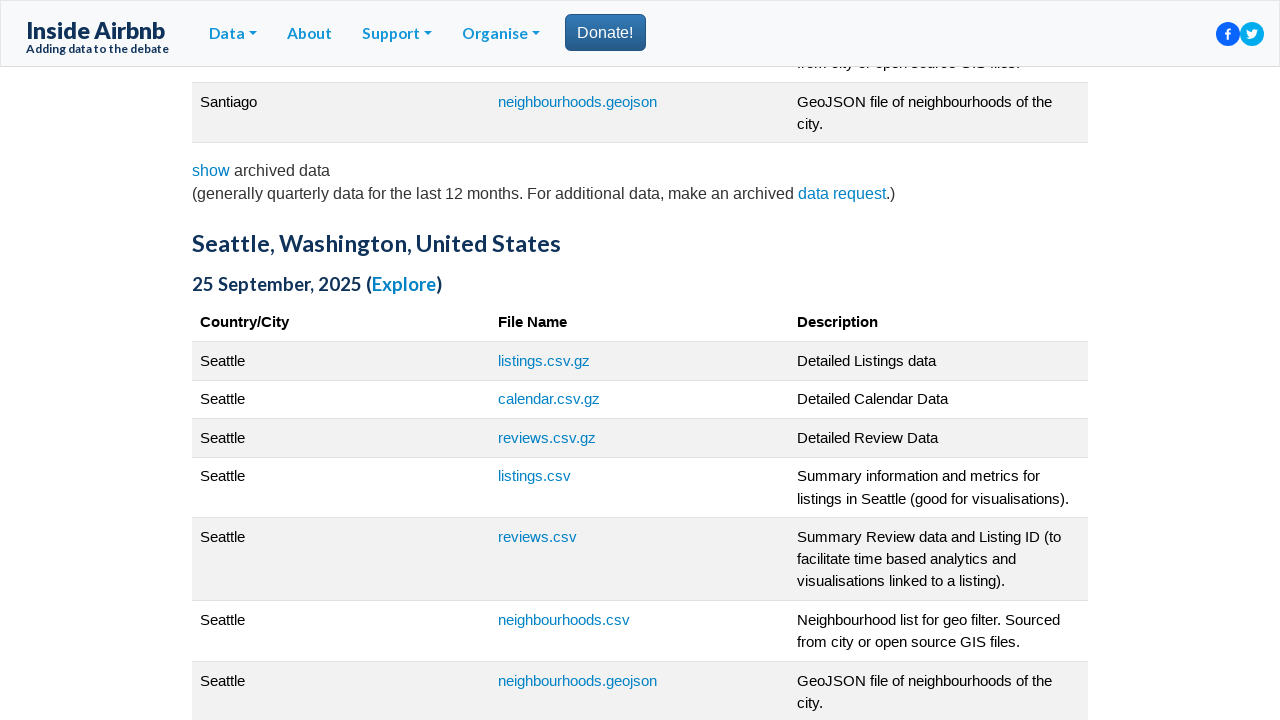

Clicked listings.csv download link for Seattle at (544, 361) on a >> nth=940
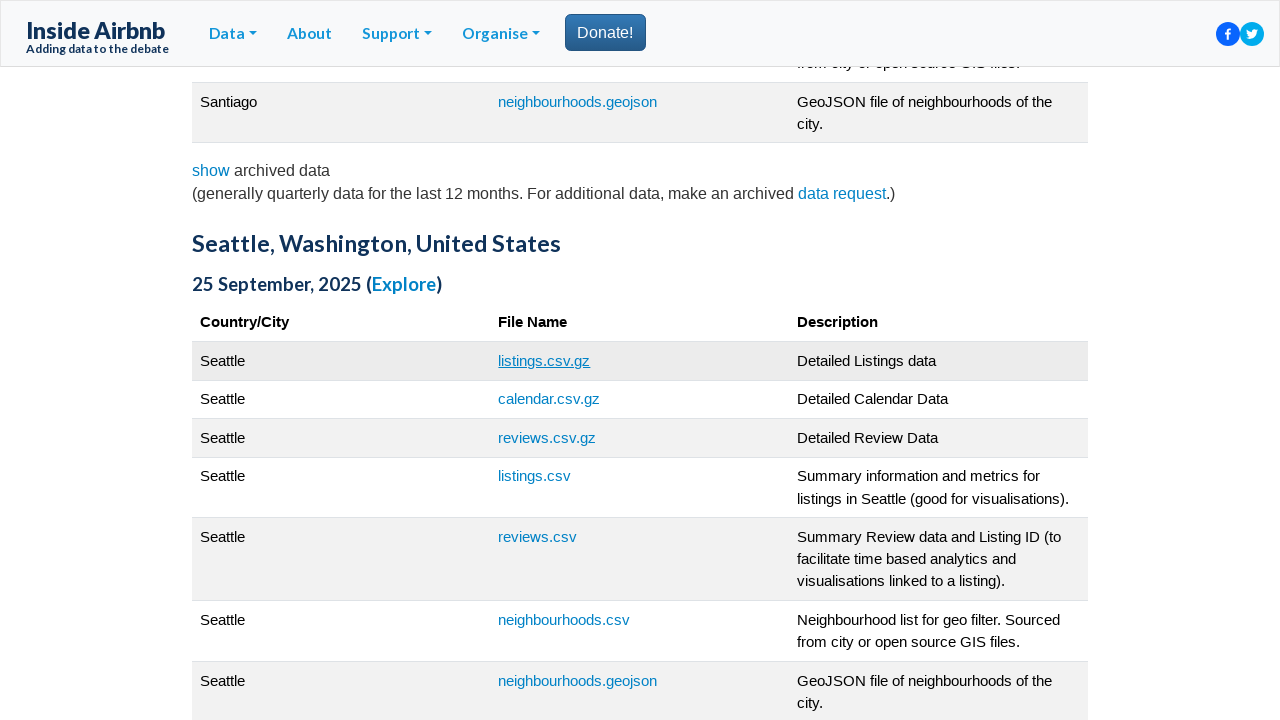

Waited 2 seconds for download to register
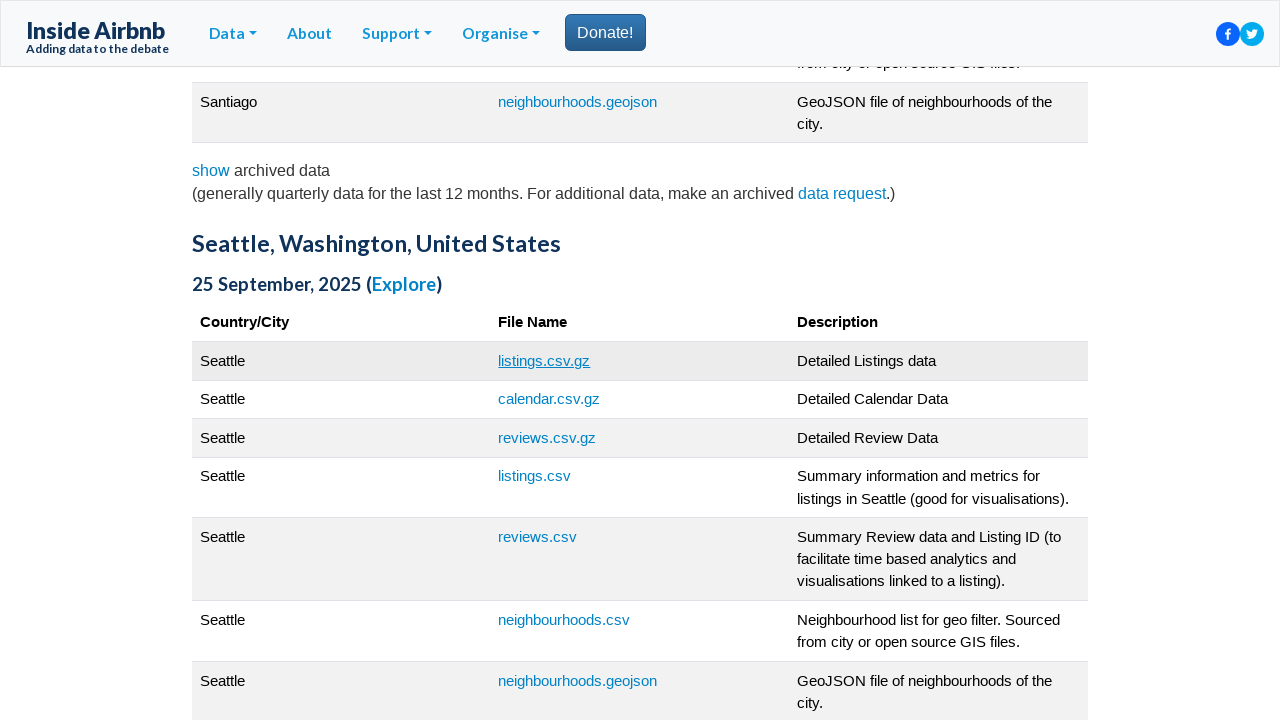

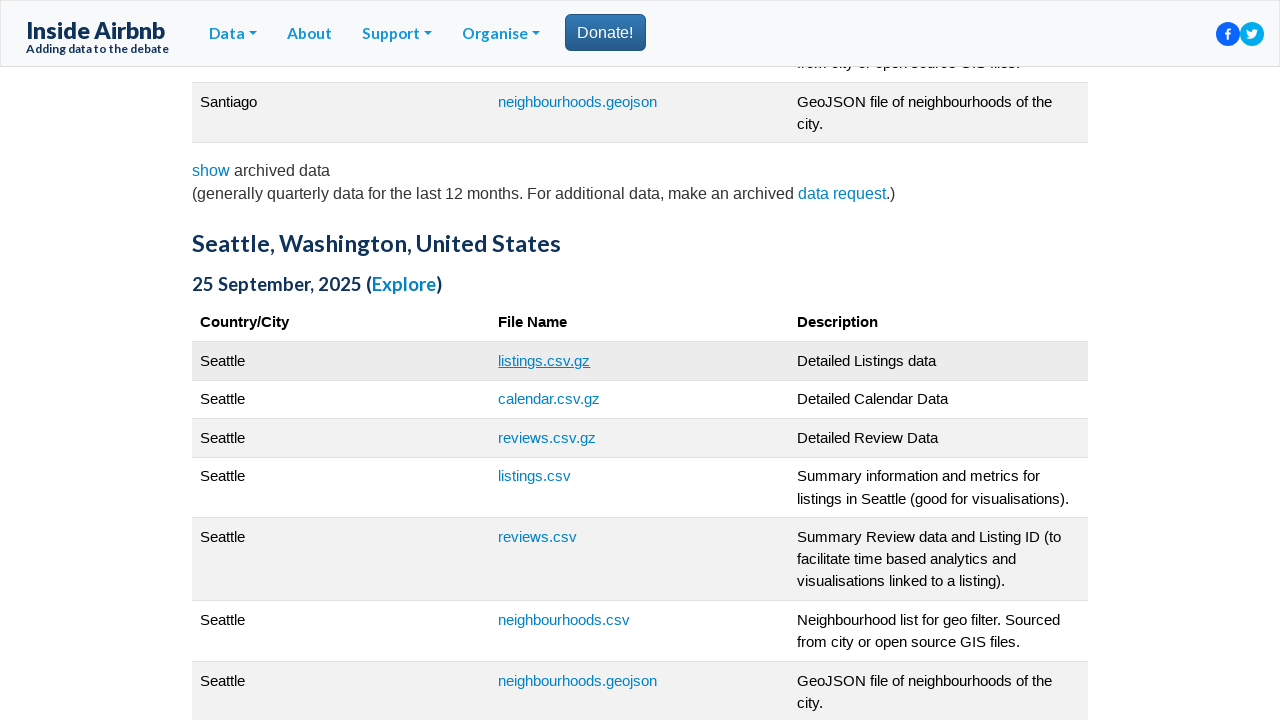